Tests iframe navigation and form filling by switching between two iframes, filling forms in each, and returning to the parent frame

Starting URL: https://seleniumui.moderntester.pl/iframes.php

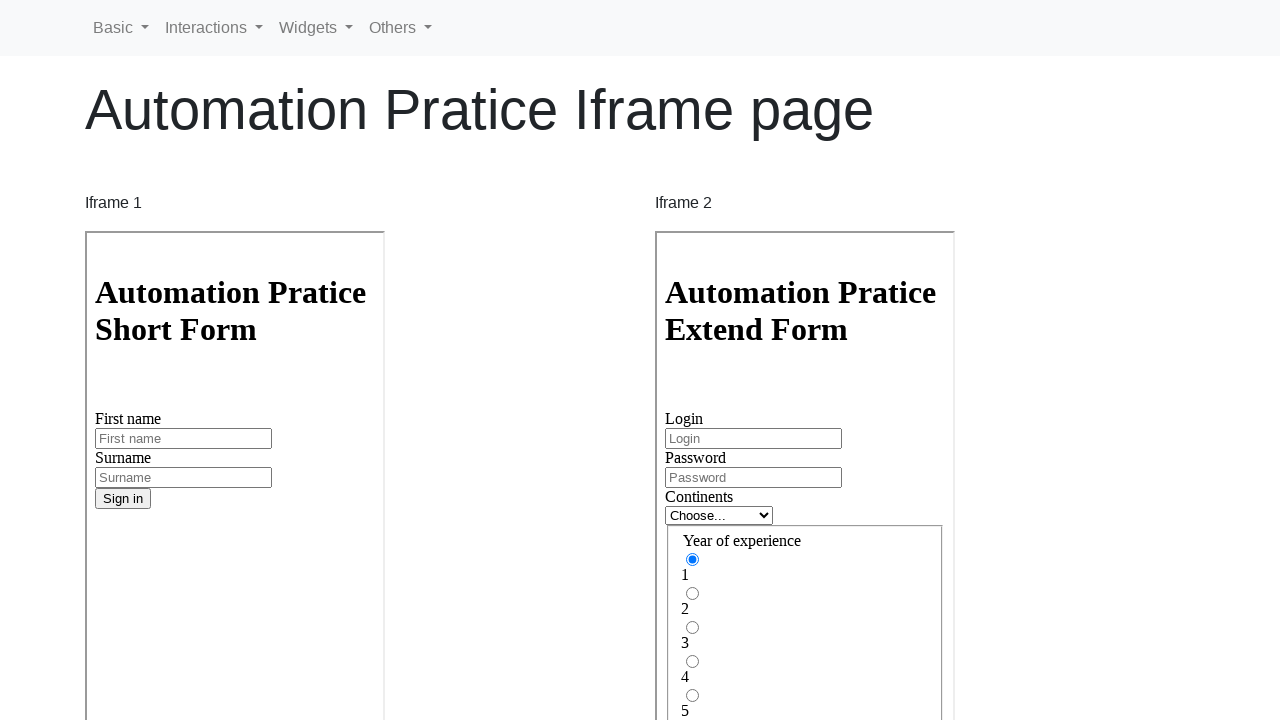

Navigated to iframe test page
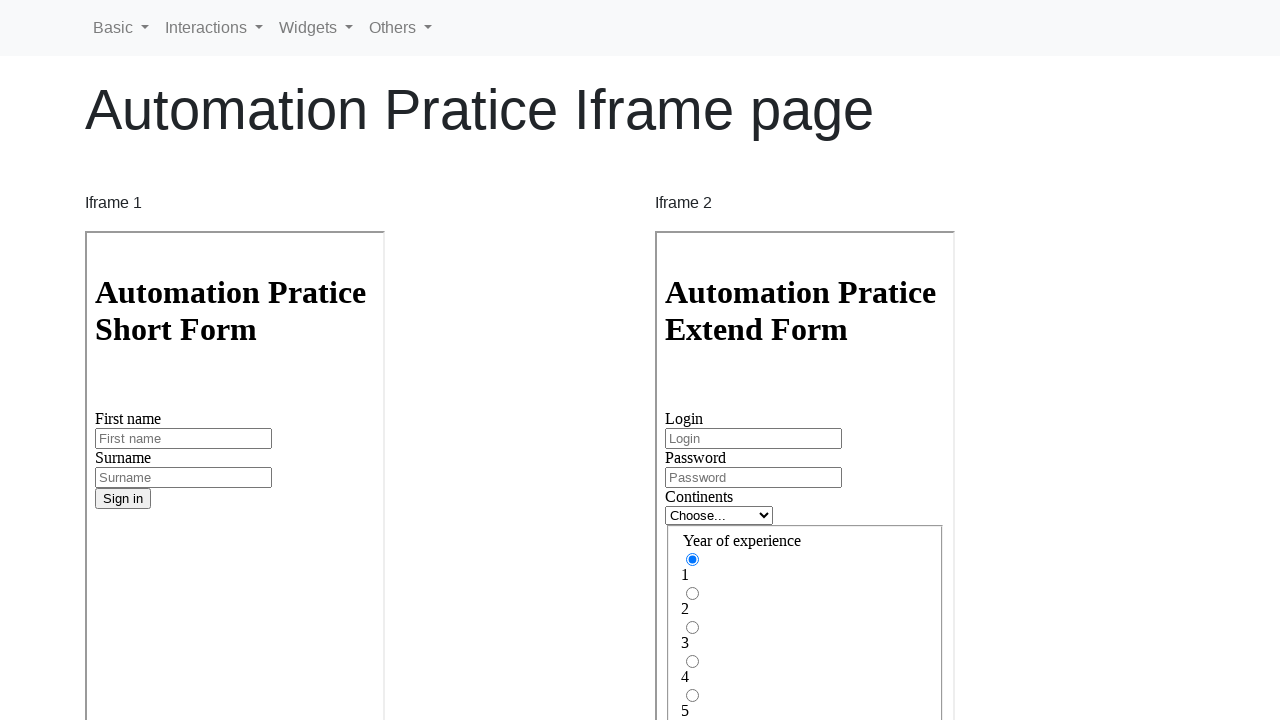

Located first iframe (iframe1)
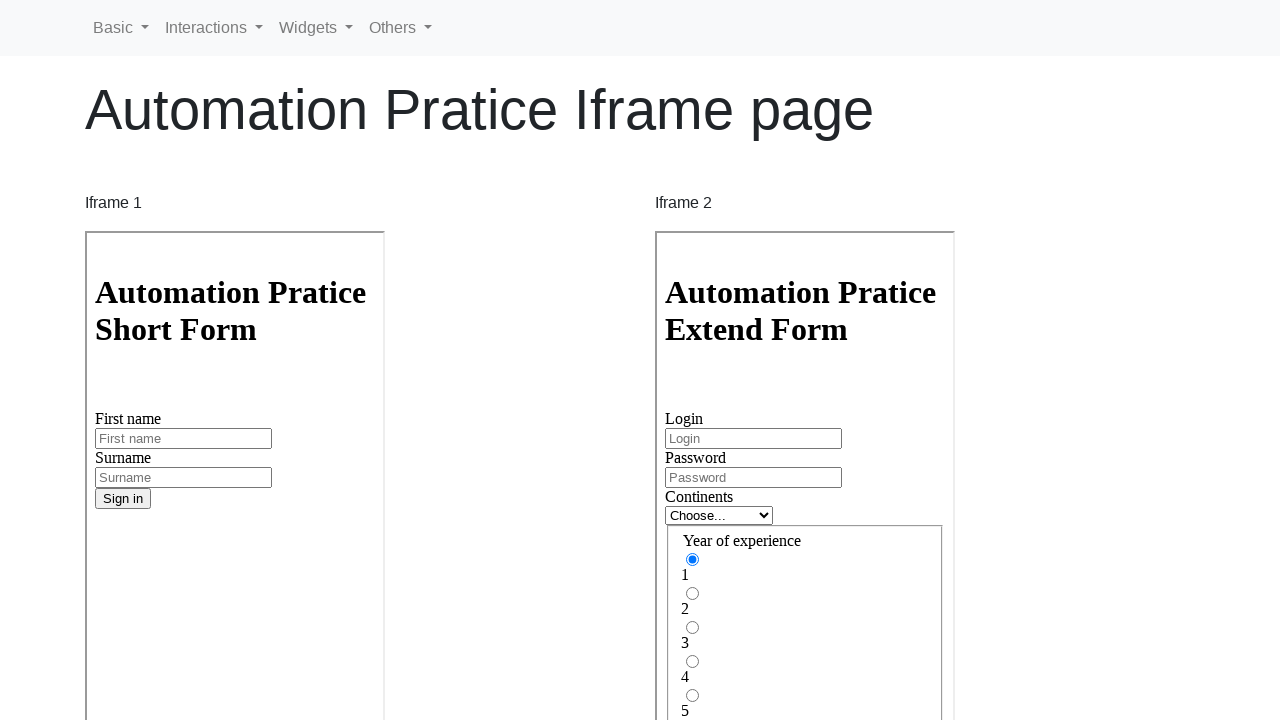

Filled first name field with 'firstName' in first iframe on iframe[name='iframe1'] >> internal:control=enter-frame >> [placeholder='First na
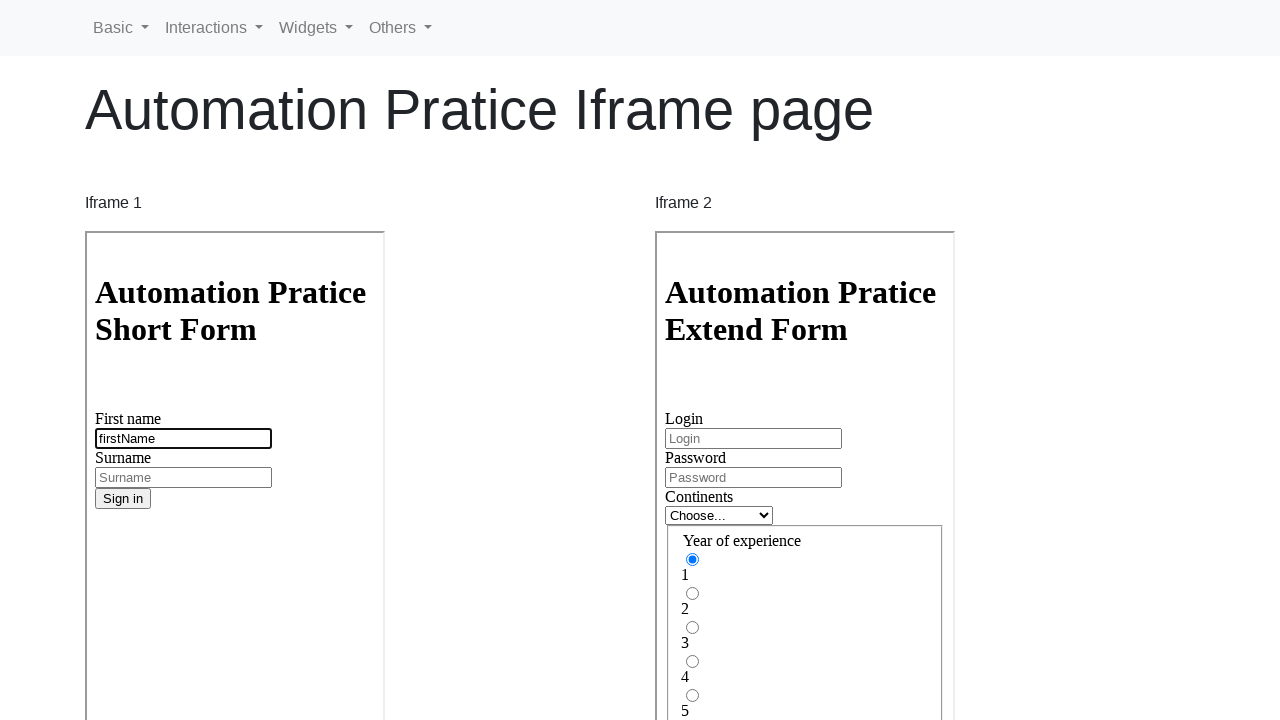

Filled surname field with 'lastName' in first iframe on iframe[name='iframe1'] >> internal:control=enter-frame >> [placeholder='Surname'
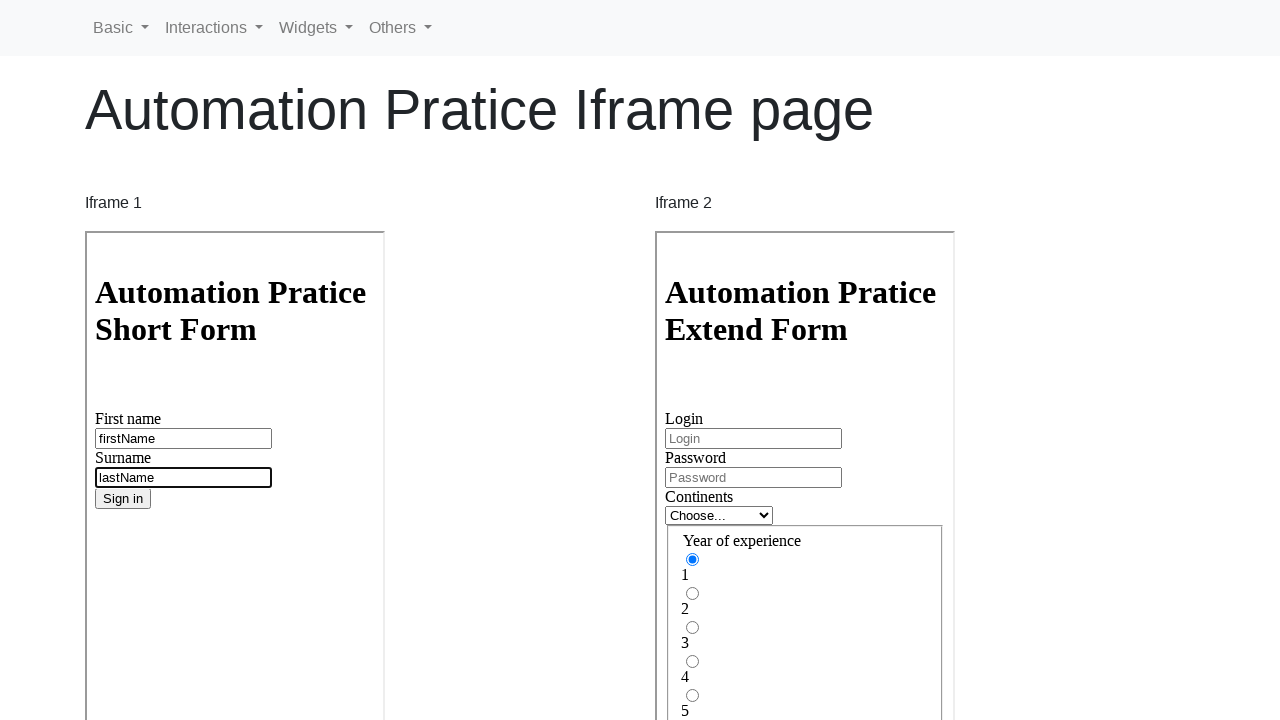

Clicked submit button in first iframe at (123, 499) on iframe[name='iframe1'] >> internal:control=enter-frame >> [type='submit']
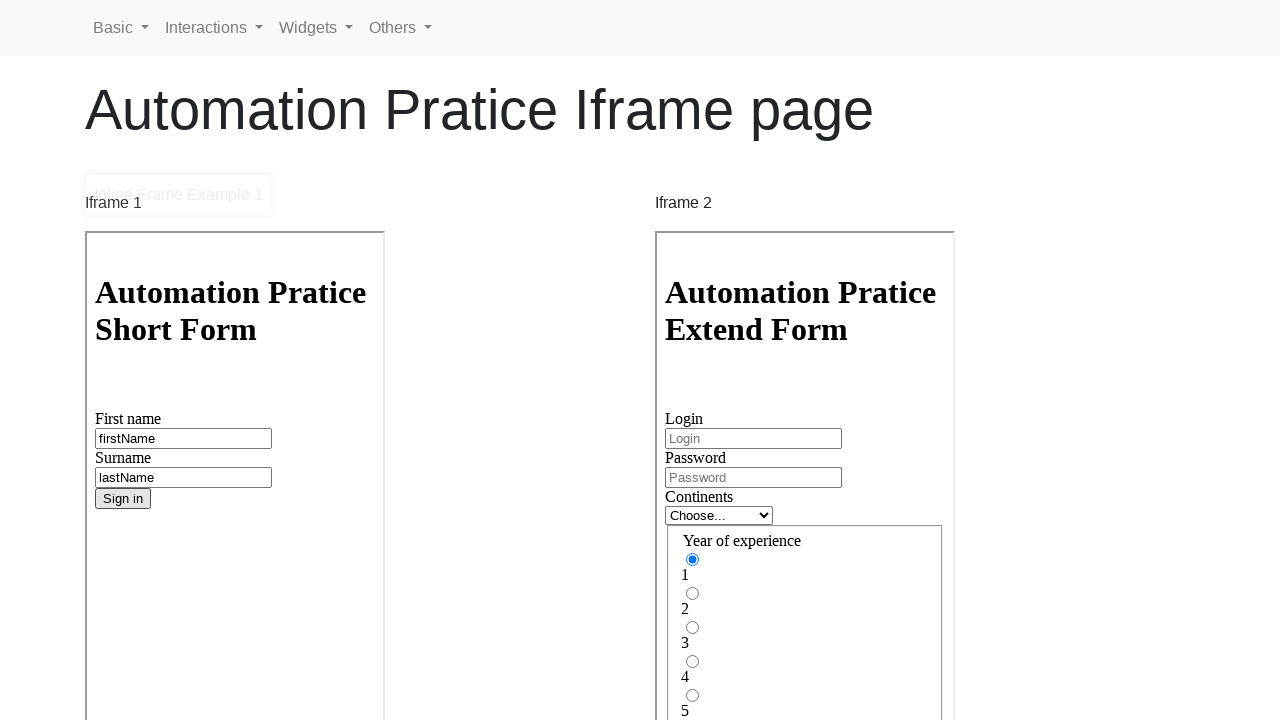

Located second iframe (iframe2)
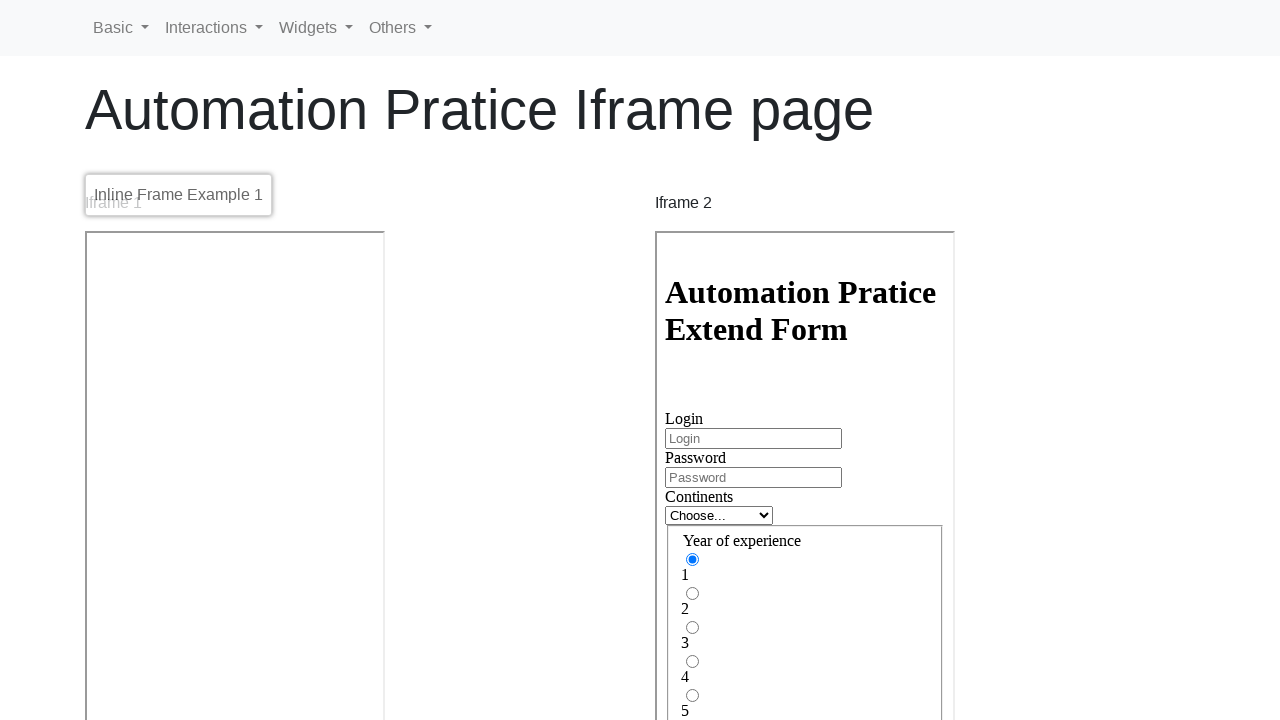

Filled login field with 'randomLogin' in second iframe on iframe[name='iframe2'] >> internal:control=enter-frame >> #inputLogin
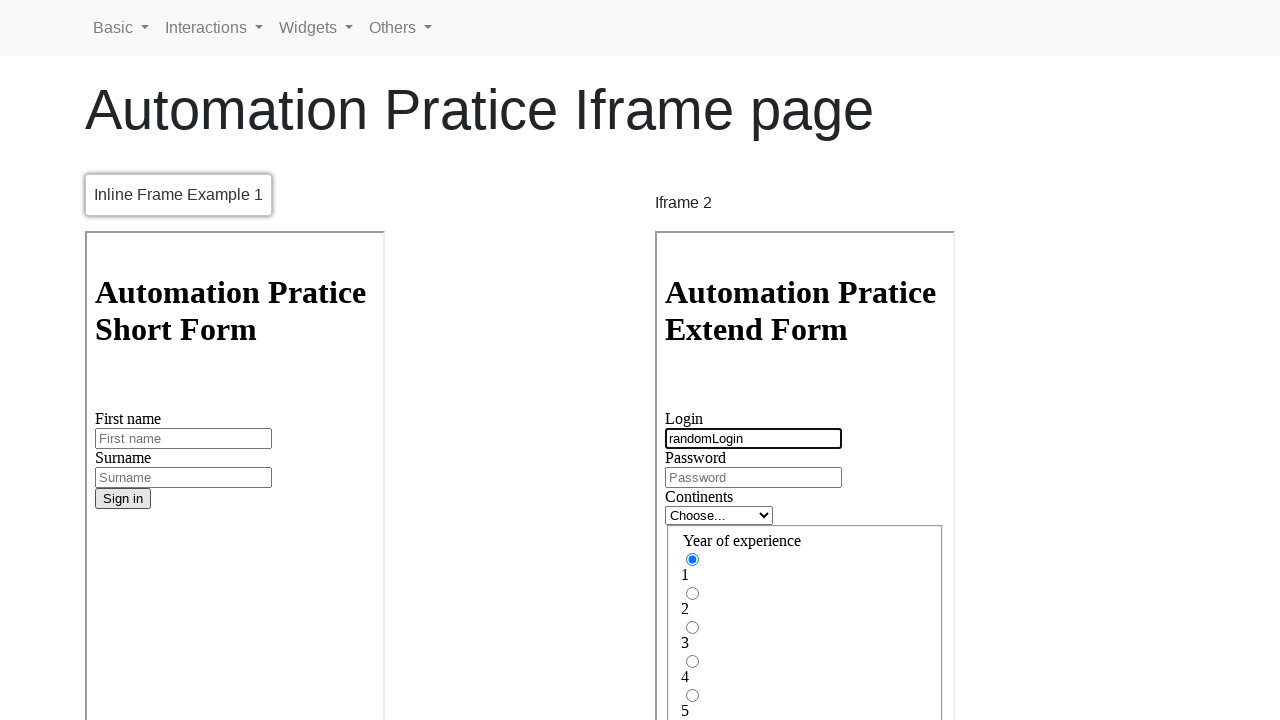

Filled password field with 'randomPassword' in second iframe on iframe[name='iframe2'] >> internal:control=enter-frame >> #inputPassword
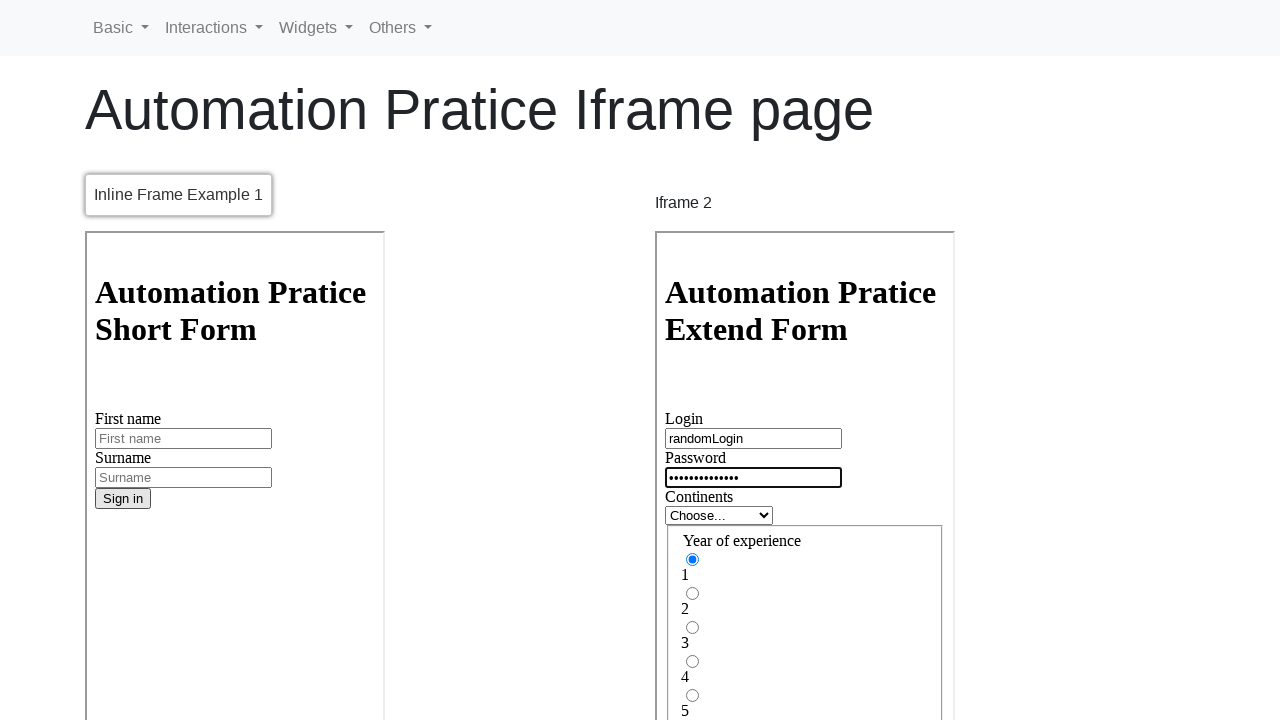

Selected continent option at index 2 from dropdown in second iframe on iframe[name='iframe2'] >> internal:control=enter-frame >> #inlineFormCustomSelec
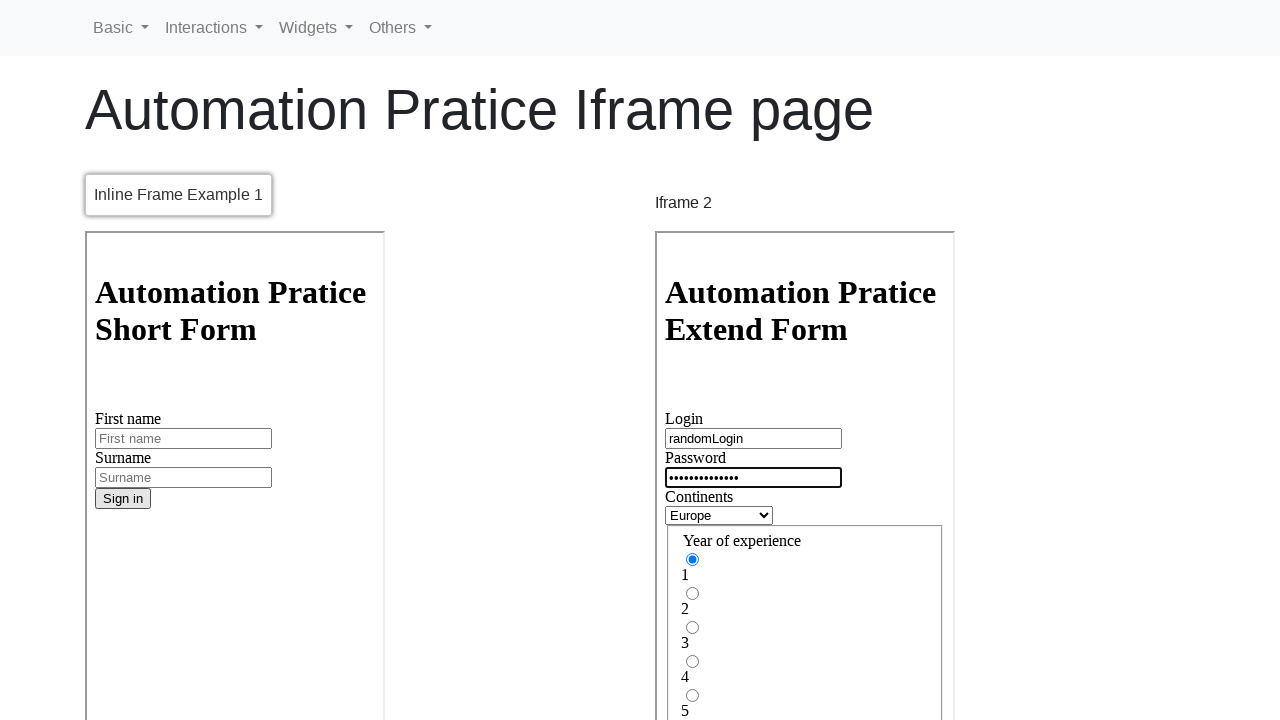

Clicked first years of experience radio button in second iframe at (692, 560) on iframe[name='iframe2'] >> internal:control=enter-frame >> .form-check-input >> n
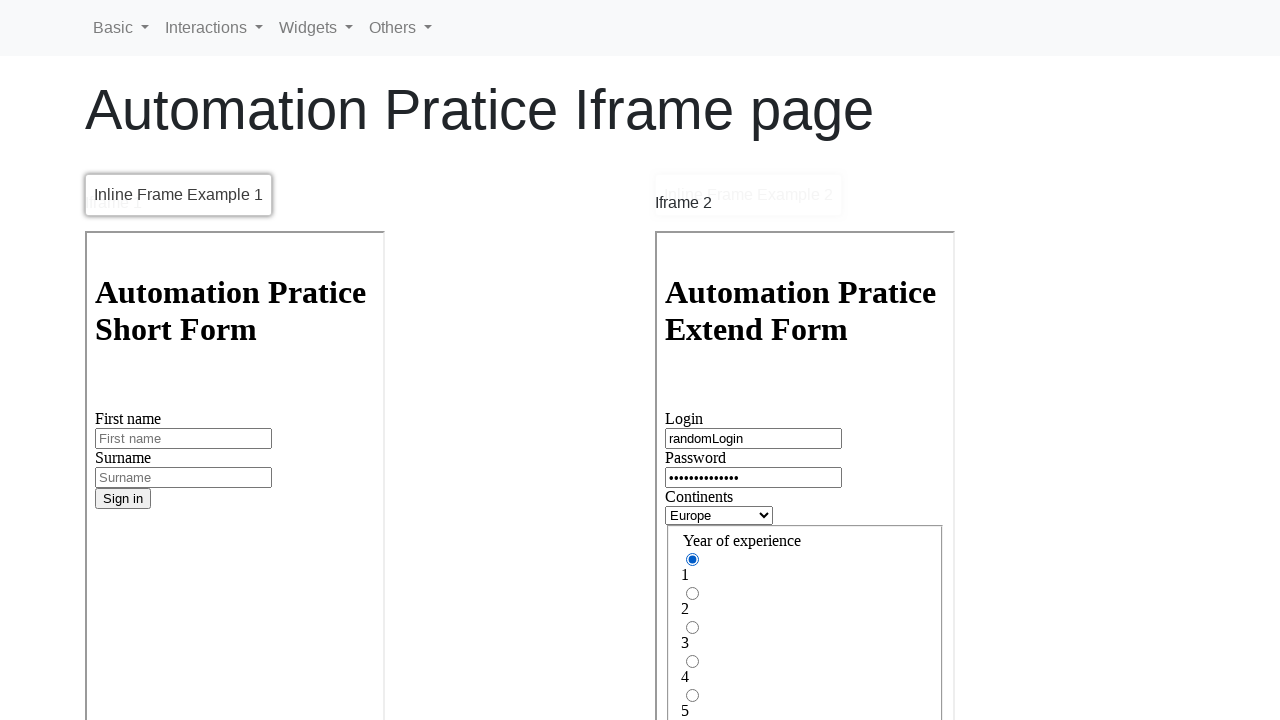

Clicked submit button in second iframe at (693, 523) on iframe[name='iframe2'] >> internal:control=enter-frame >> div>button
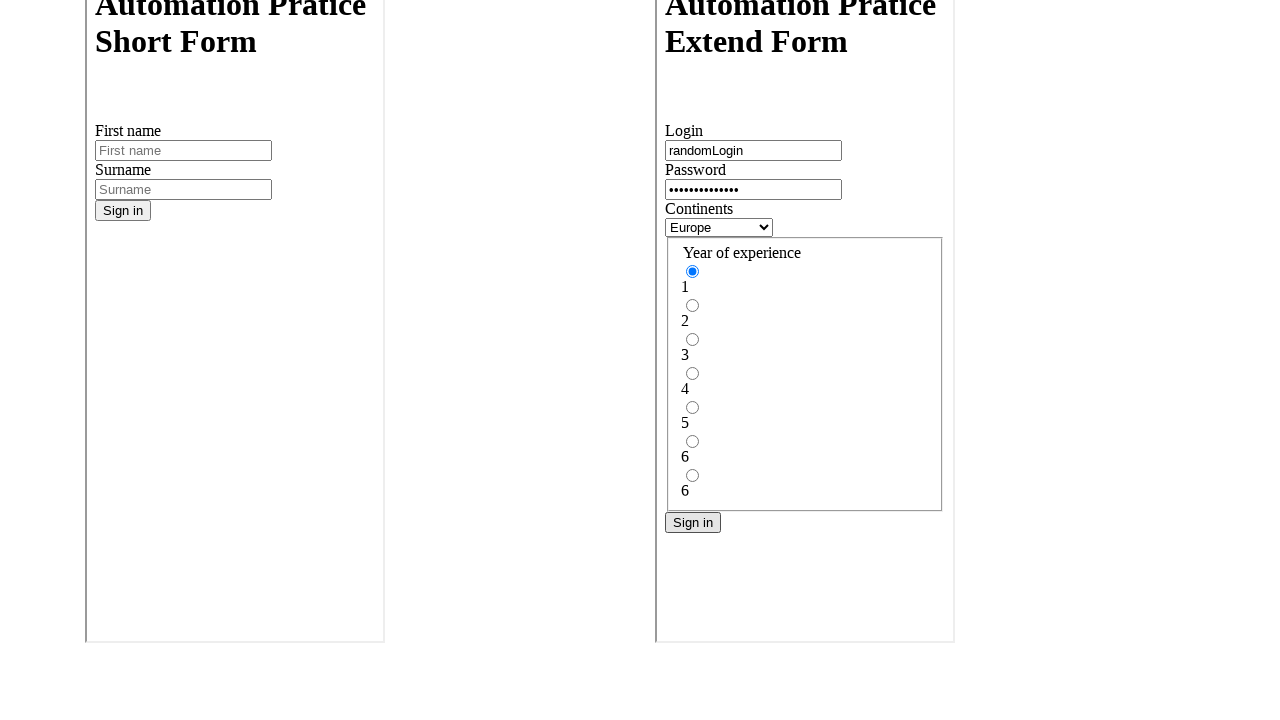

Clicked Basic menu in parent frame to return from iframes at (121, 28) on .nav-ite
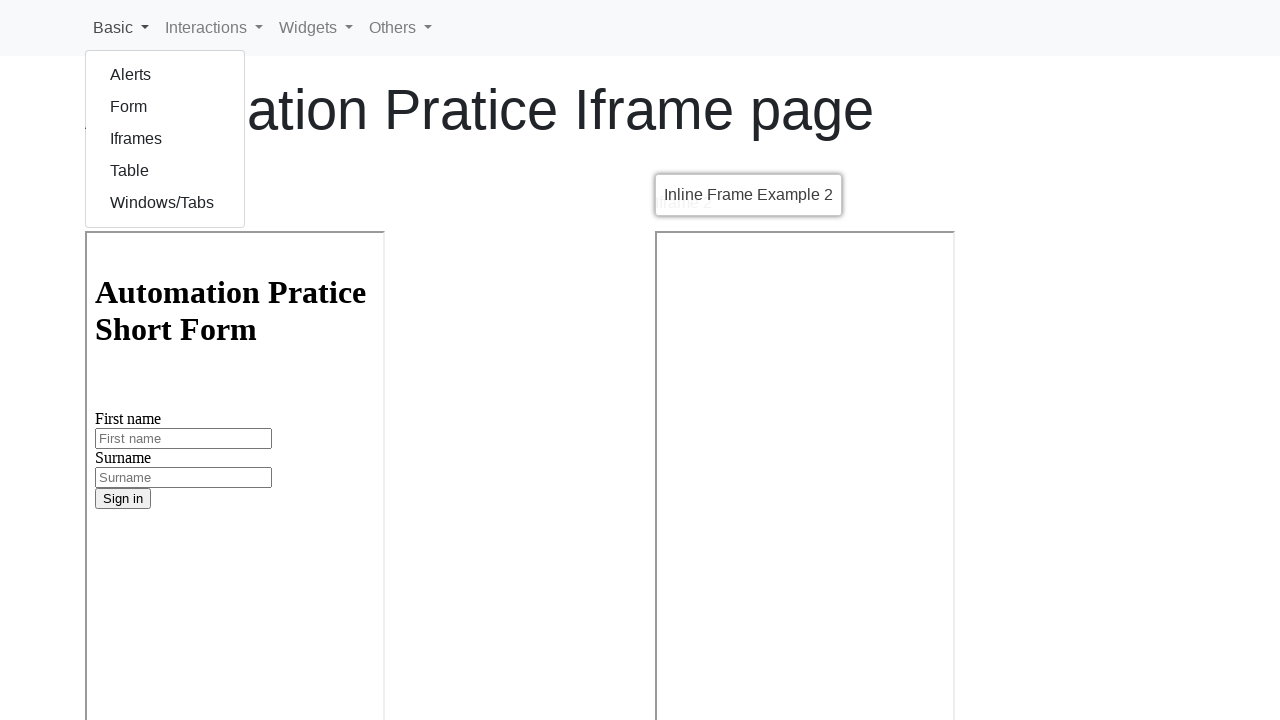

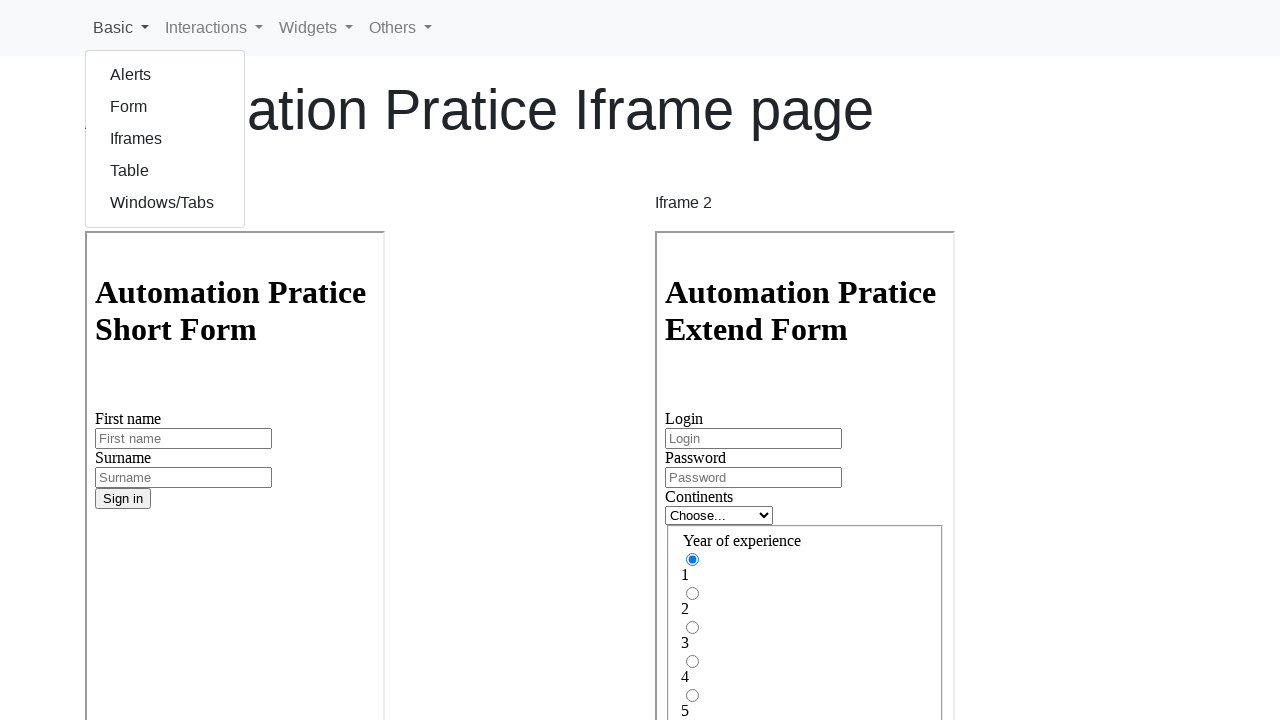